Navigates to the Python.org homepage and verifies that the upcoming events widget loads with event times and names displayed.

Starting URL: https://www.python.org

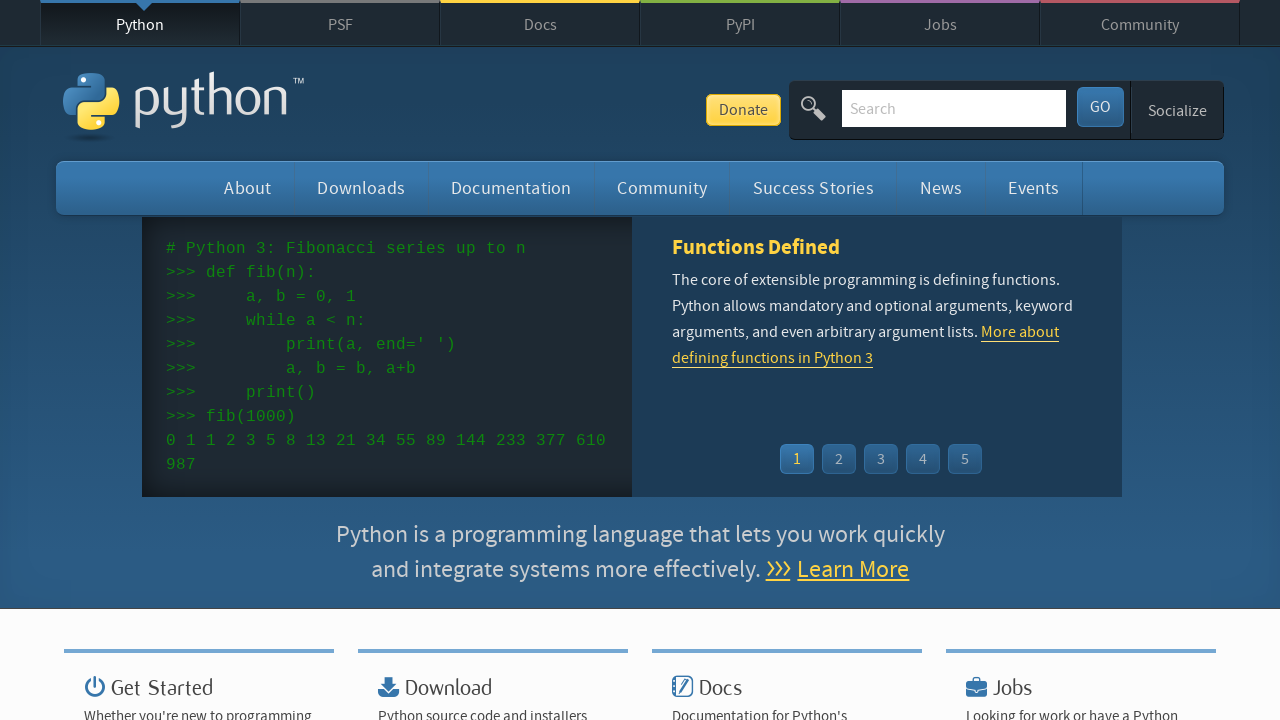

Navigated to Python.org homepage
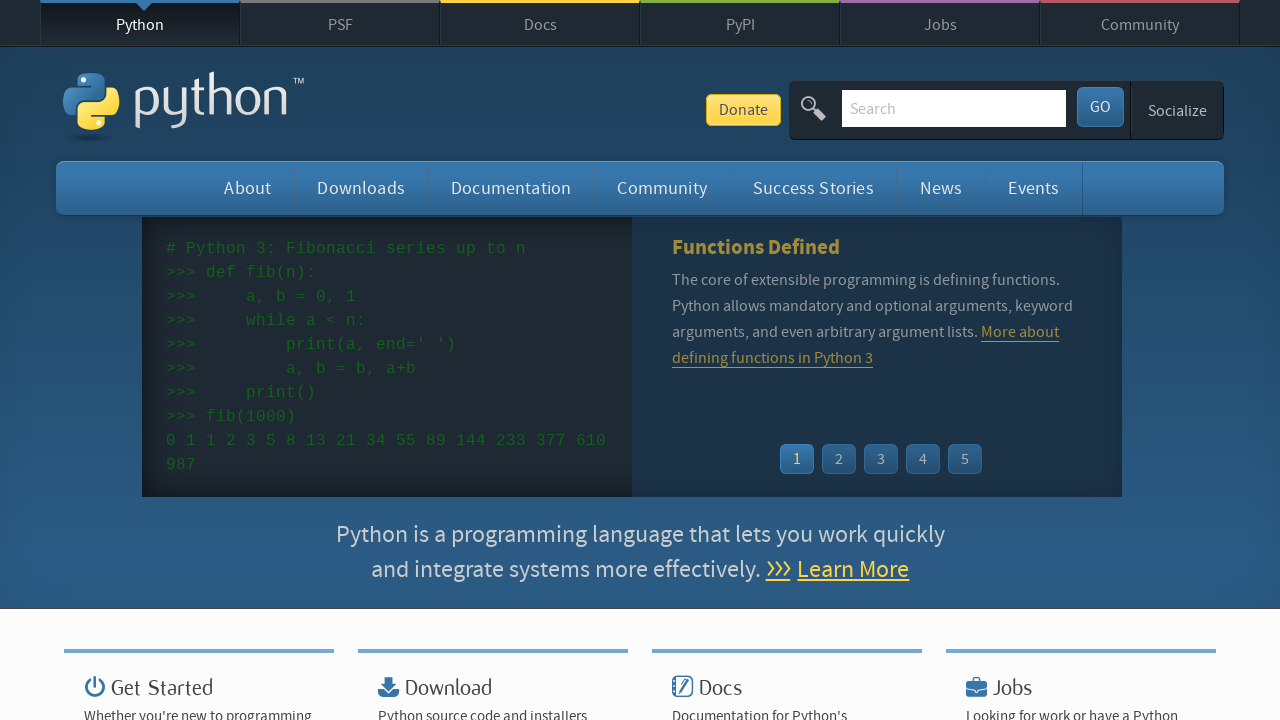

Event widget with event times loaded
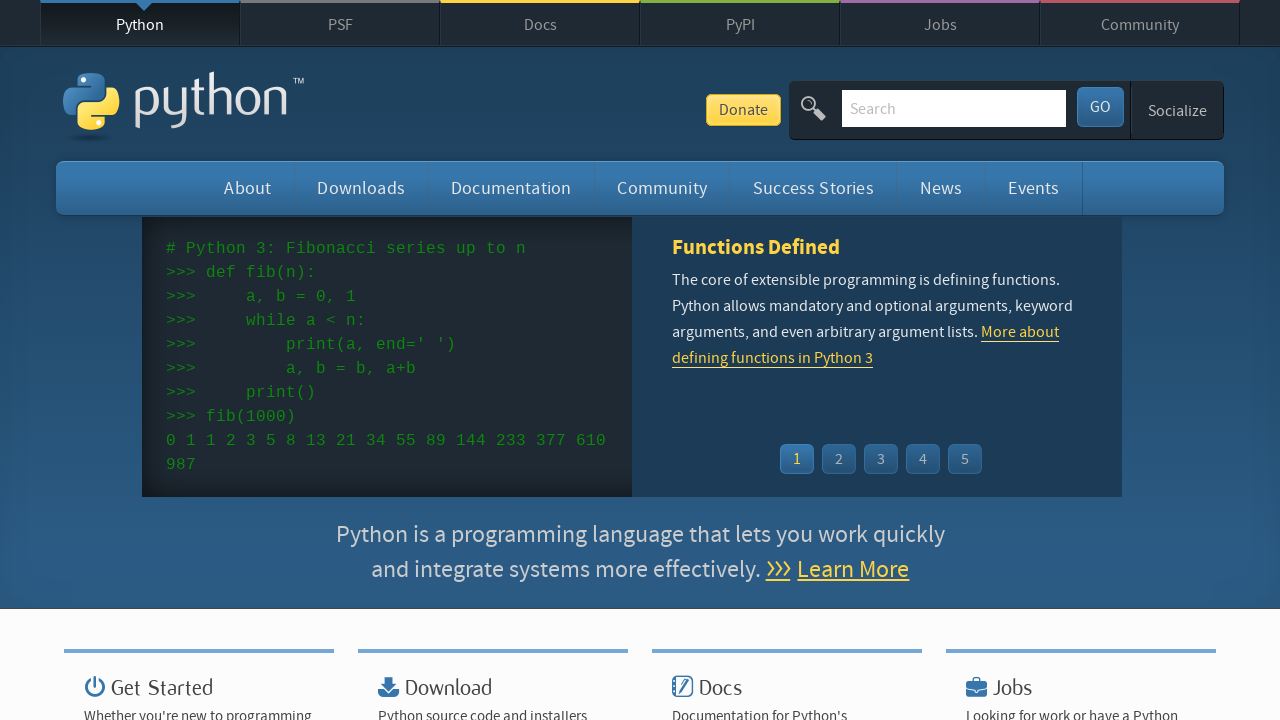

Event names and links are displayed in the widget
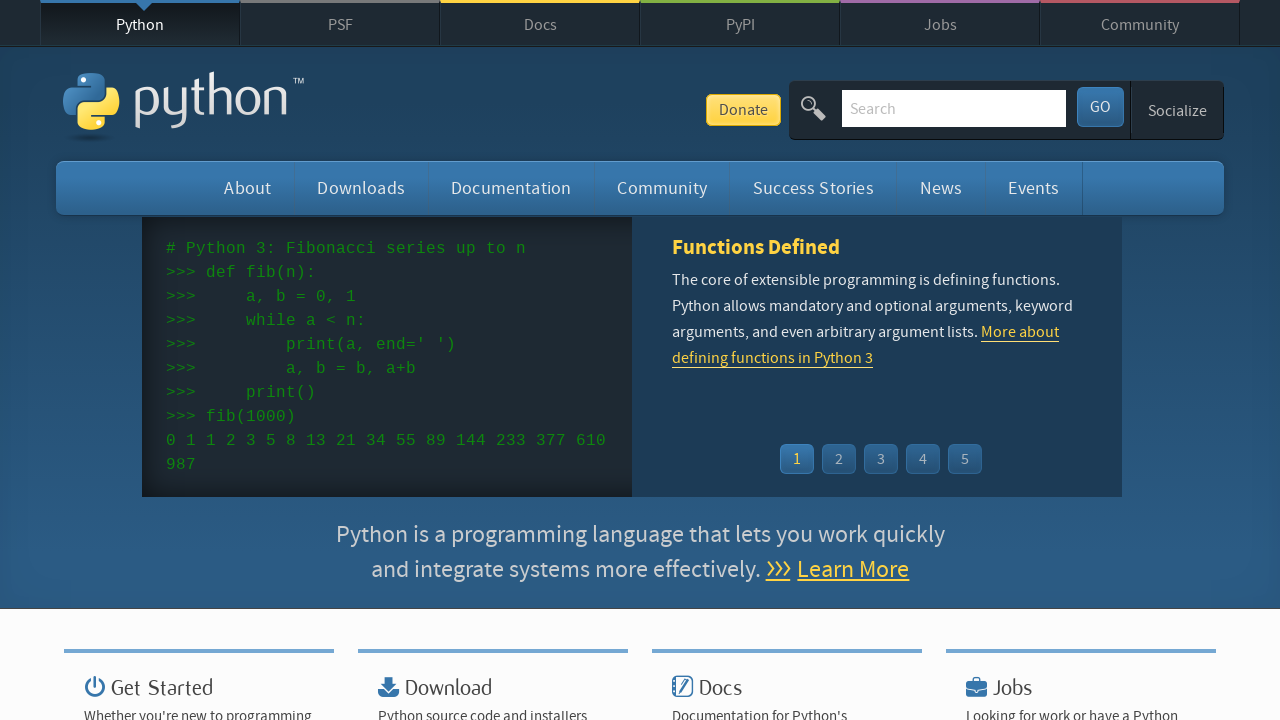

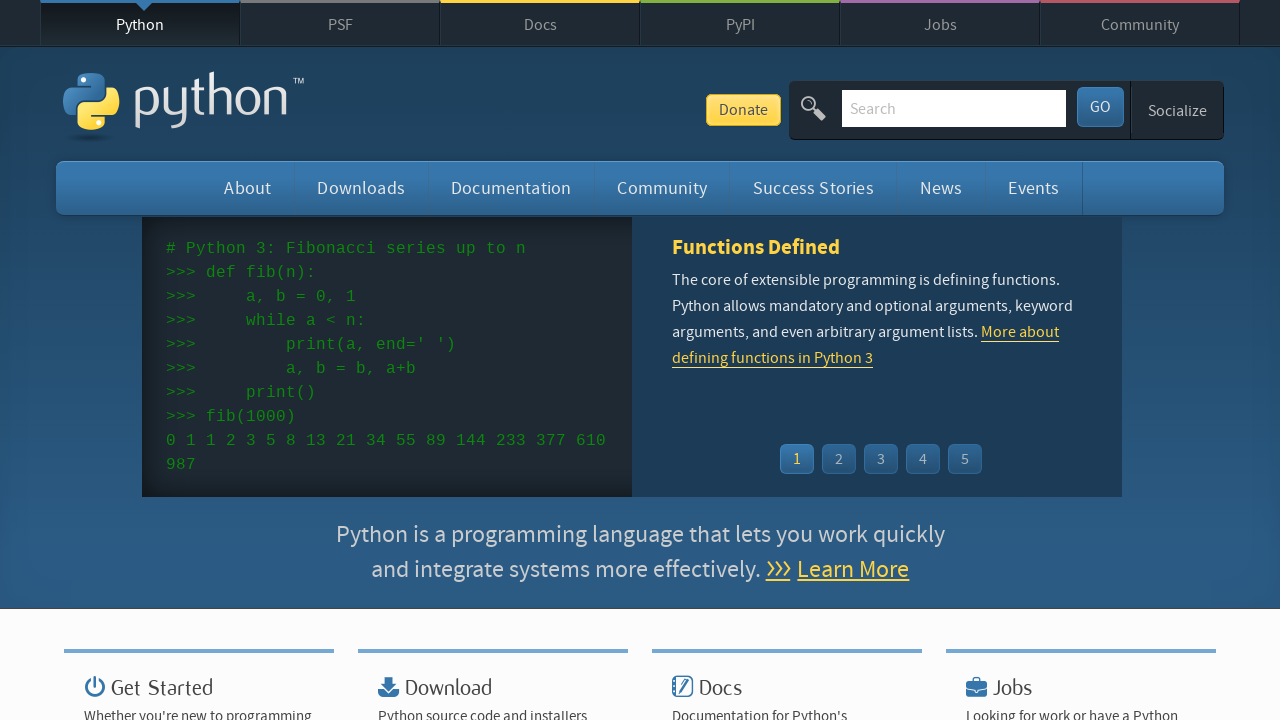